Tests that Zara product page loads product images correctly by scrolling through the page and verifying that the 4th product image loads successfully.

Starting URL: https://www.zara.com/es/es/abrigo-lana-oversize-p03046273.html

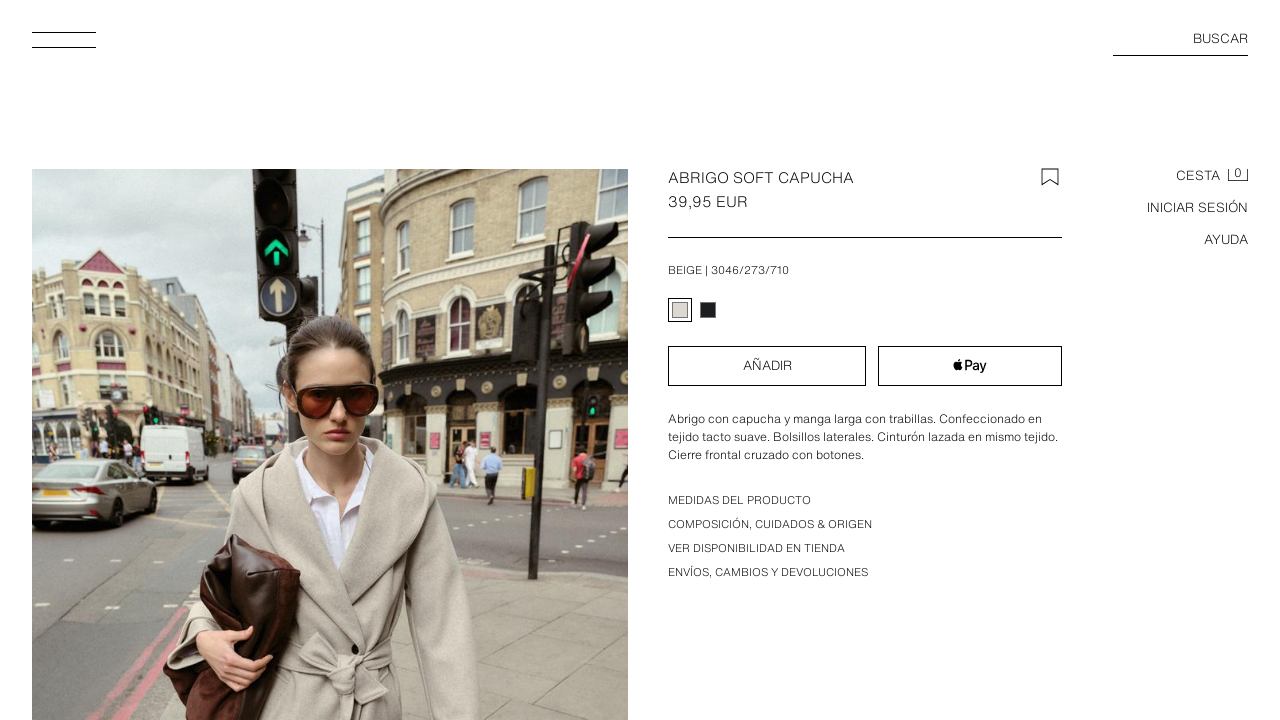

Scrolled to bottom of page to trigger lazy loading of images
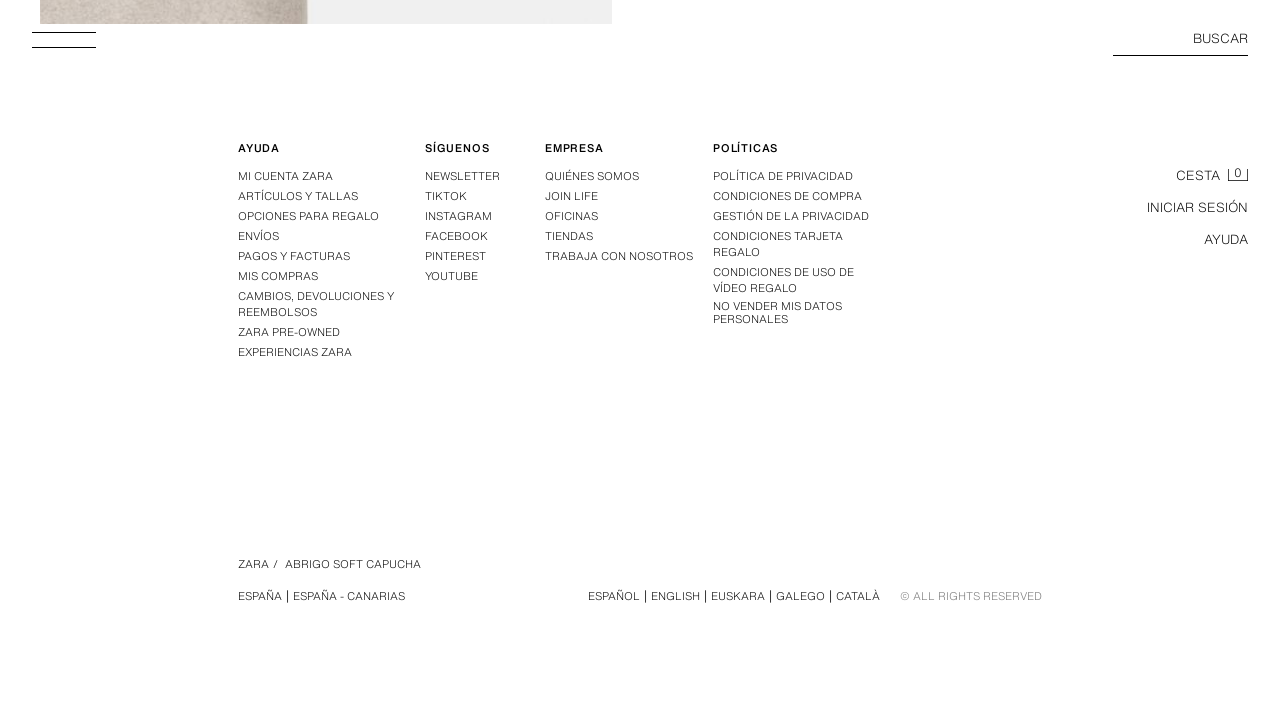

Waited 1 second for page to load images
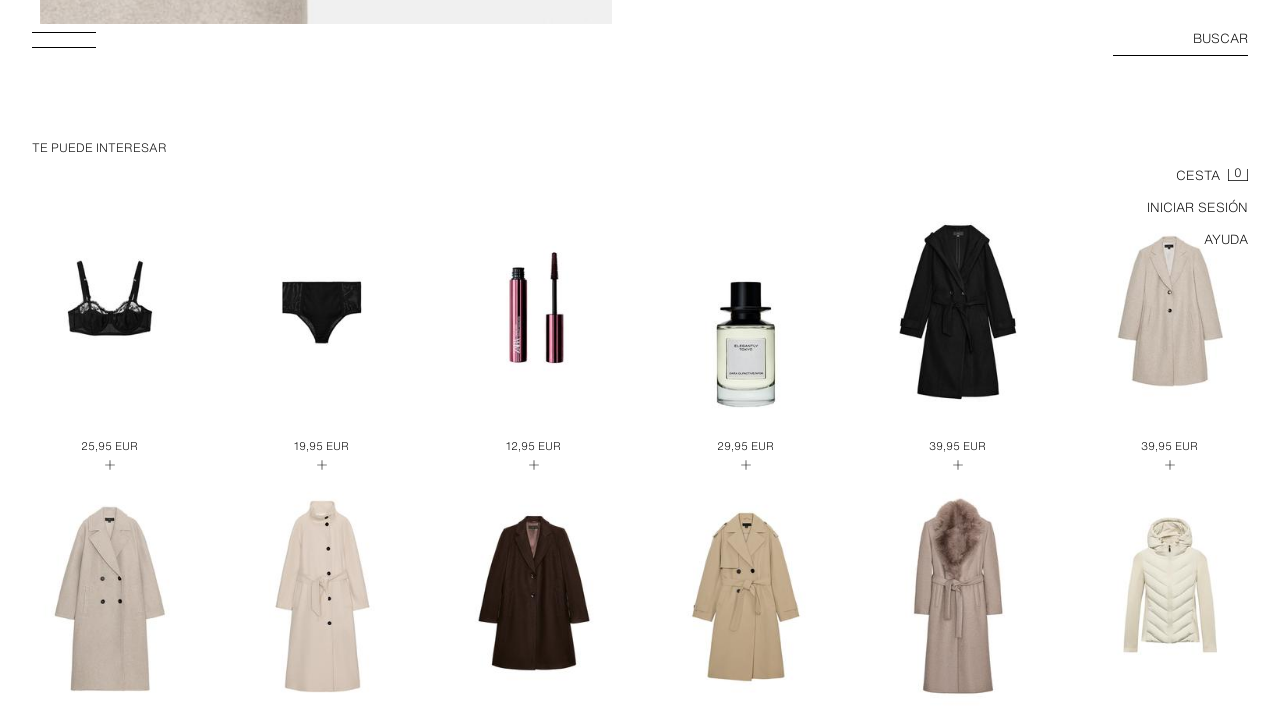

Scrolled down by 1750 pixels (iteration 1/5)
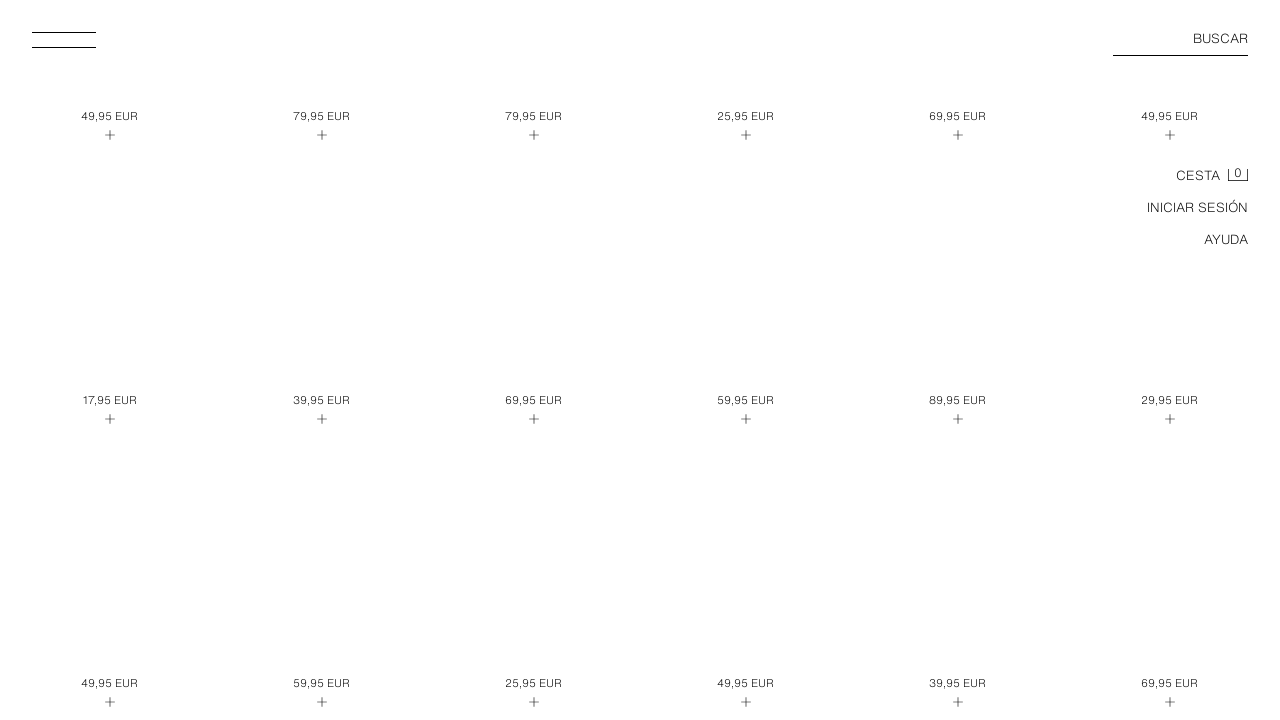

Waited 200ms for images to load
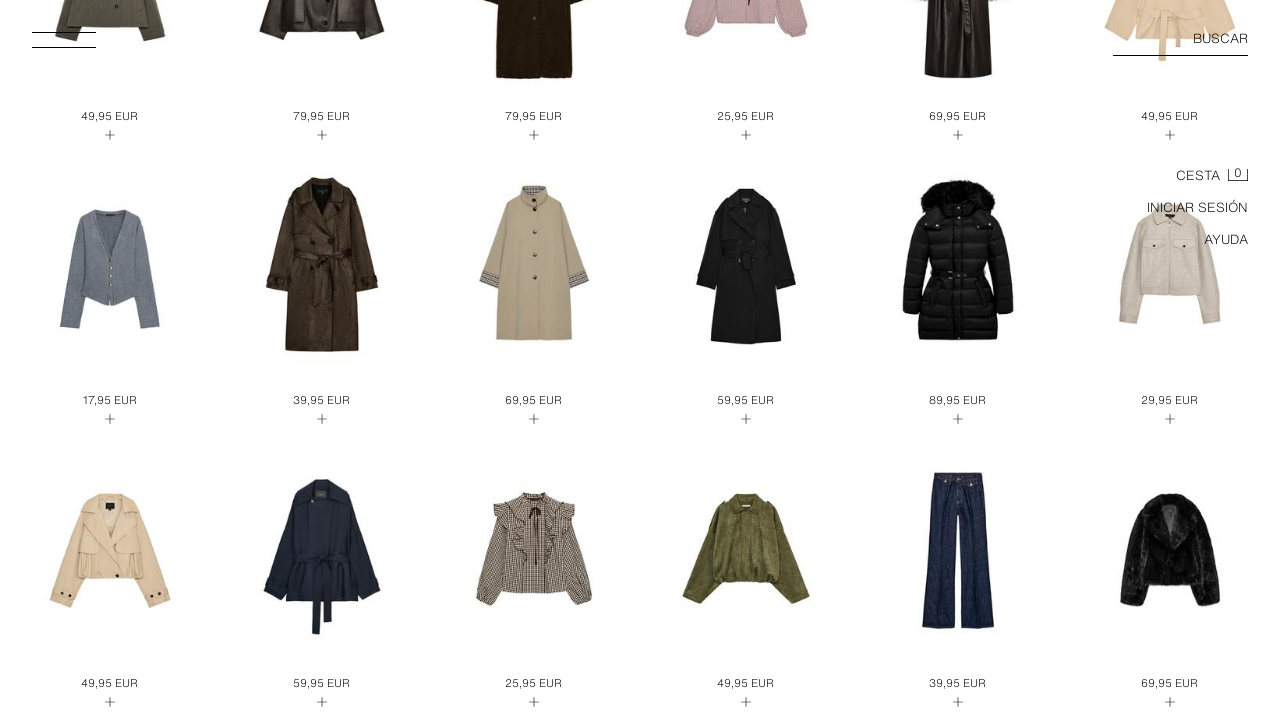

Scrolled down by 1750 pixels (iteration 2/5)
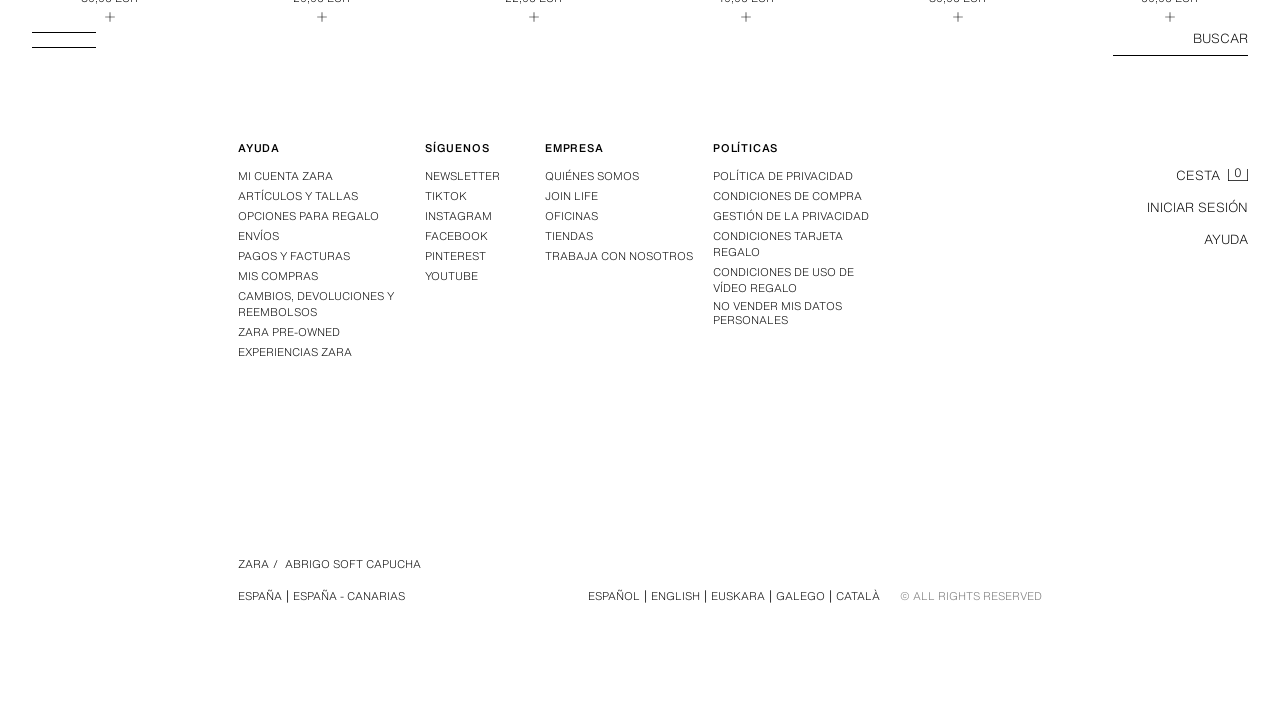

Waited 200ms for images to load
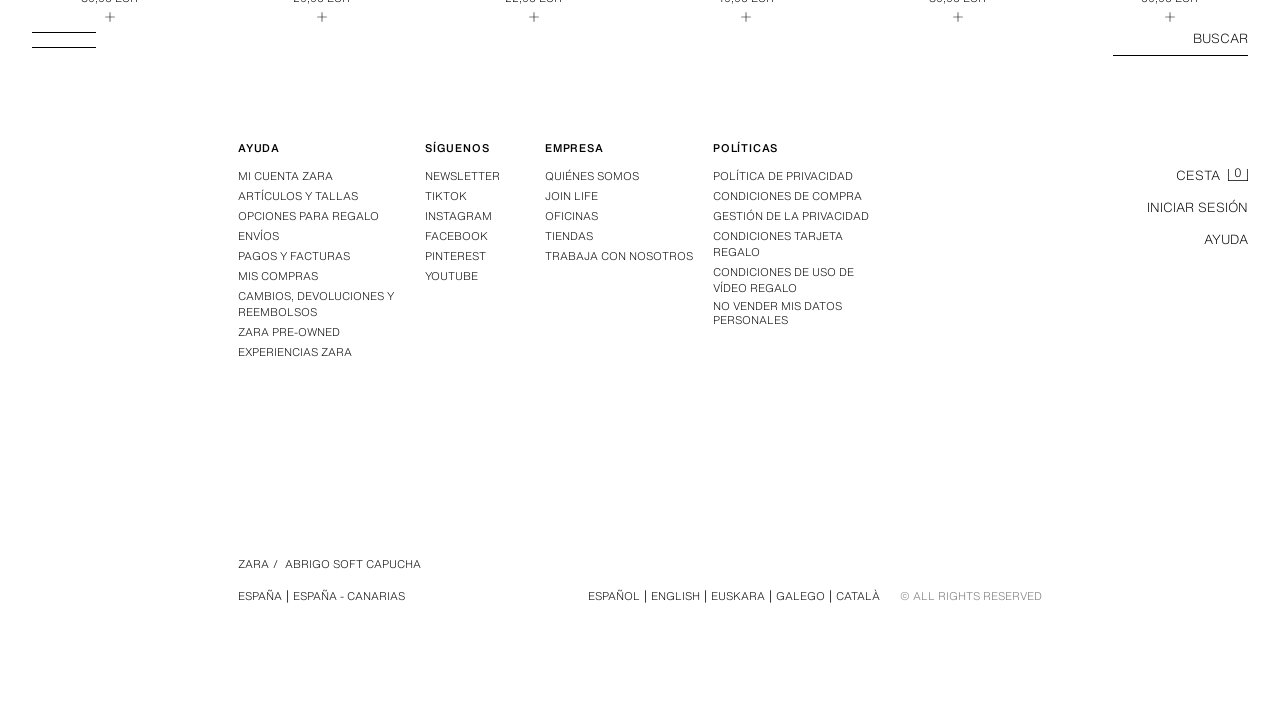

Scrolled down by 1750 pixels (iteration 3/5)
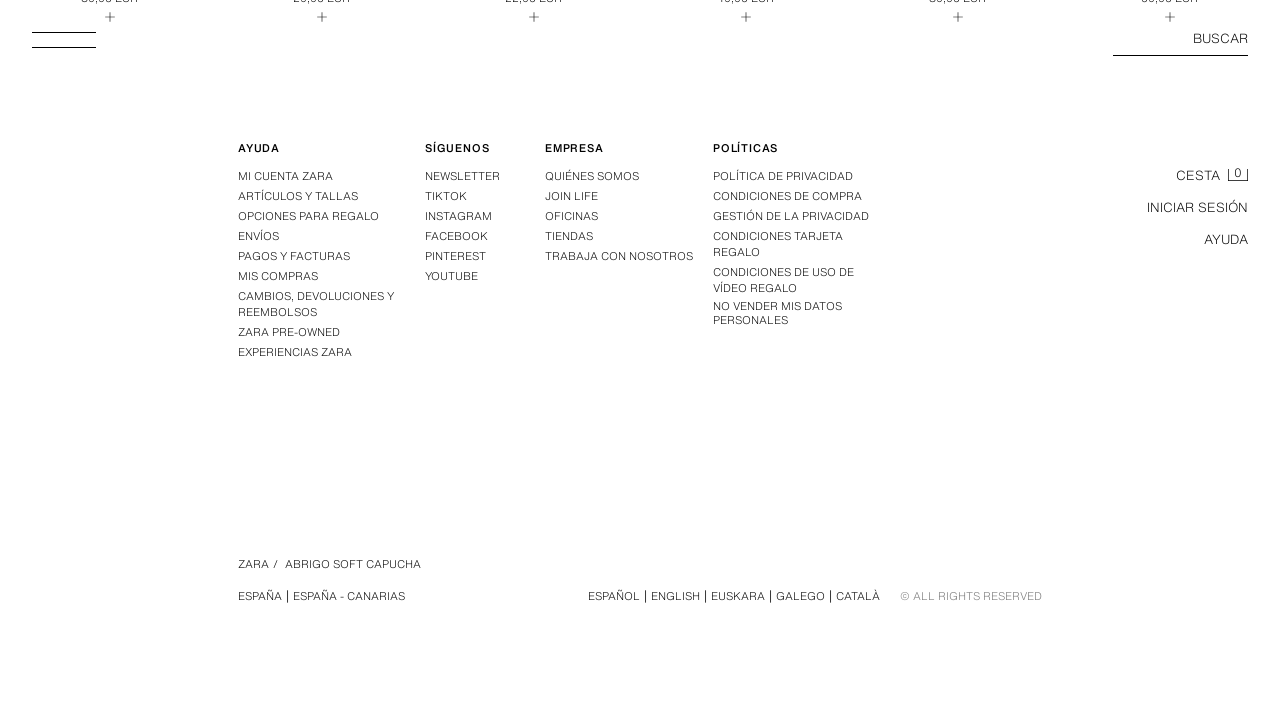

Waited 200ms for images to load
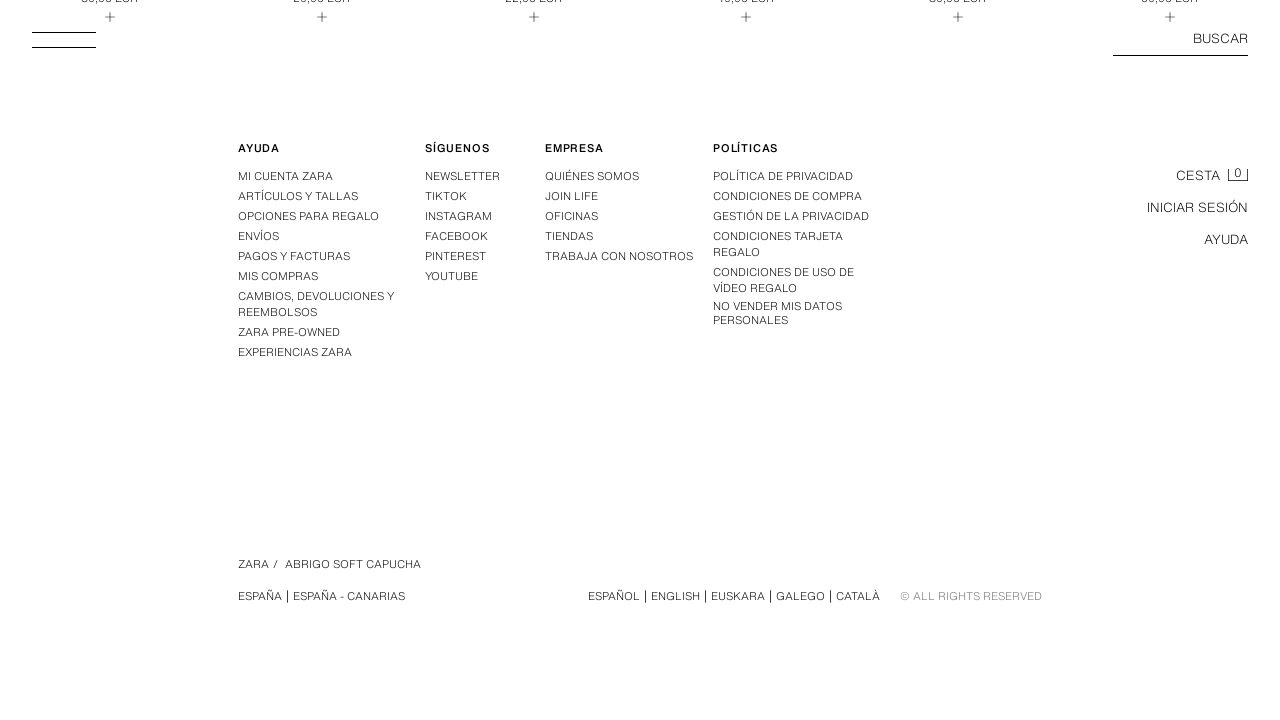

Scrolled down by 1750 pixels (iteration 4/5)
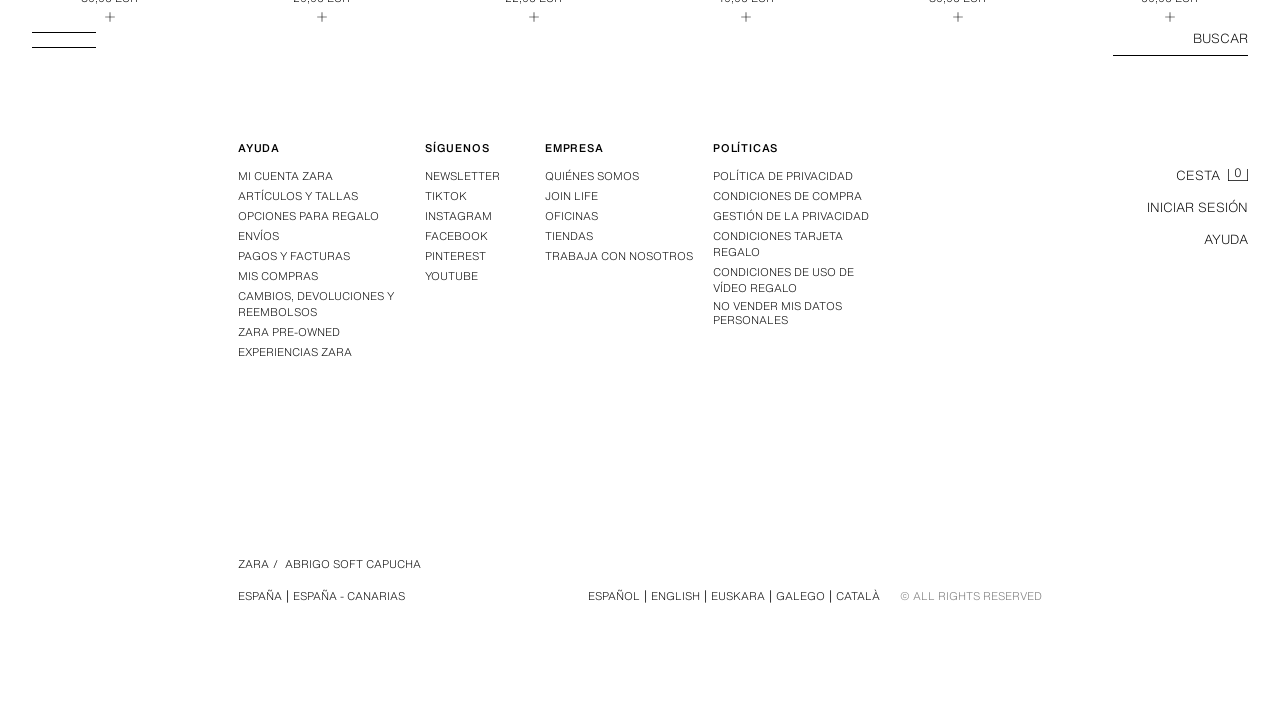

Waited 200ms for images to load
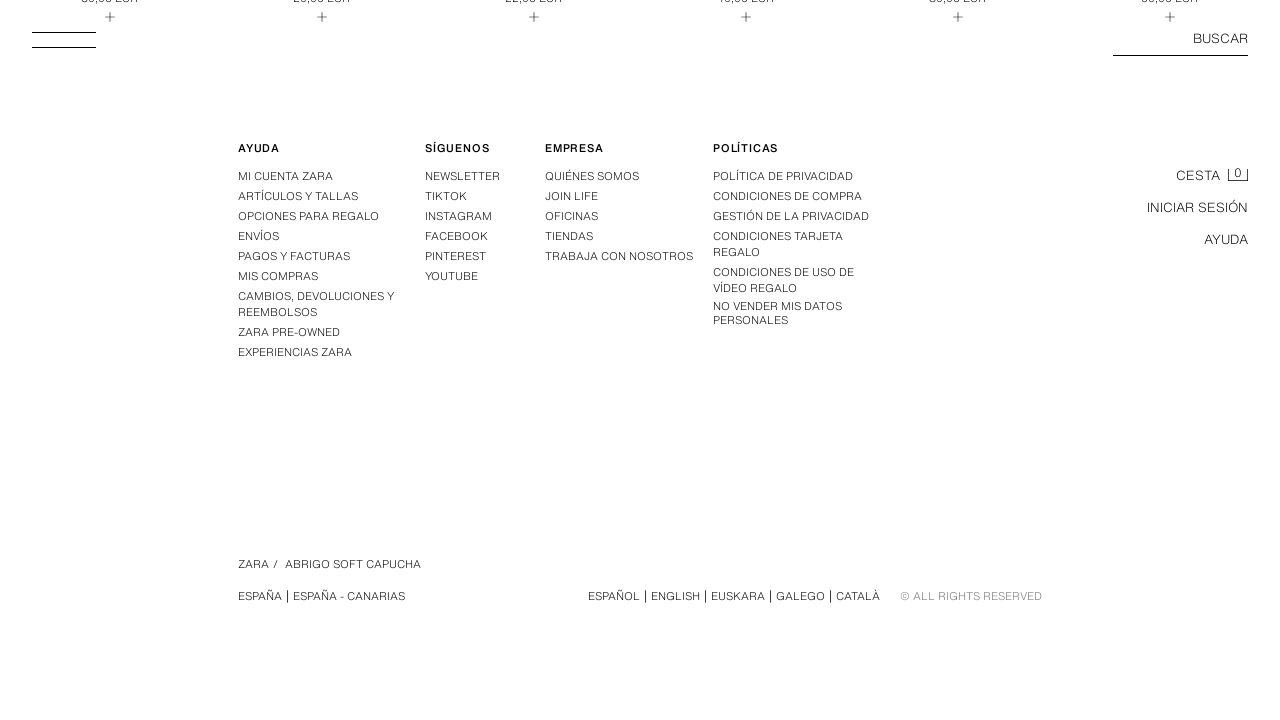

Scrolled down by 1750 pixels (iteration 5/5)
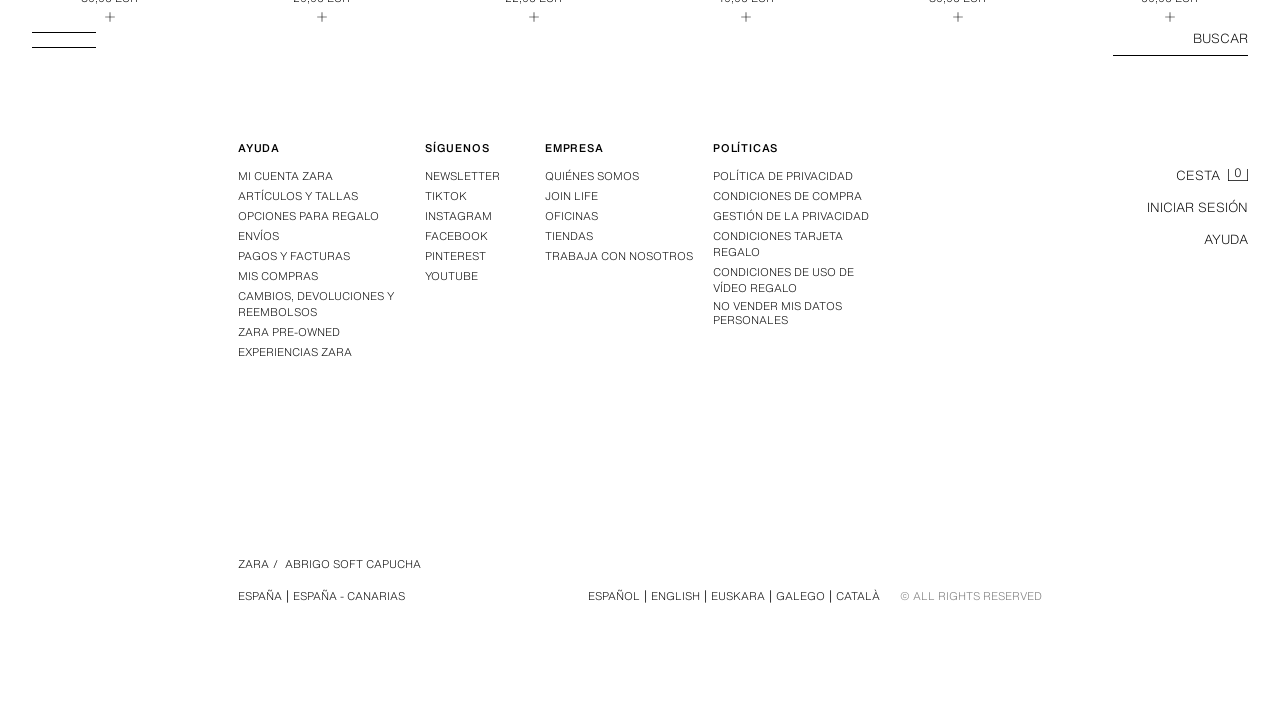

Waited 200ms for images to load
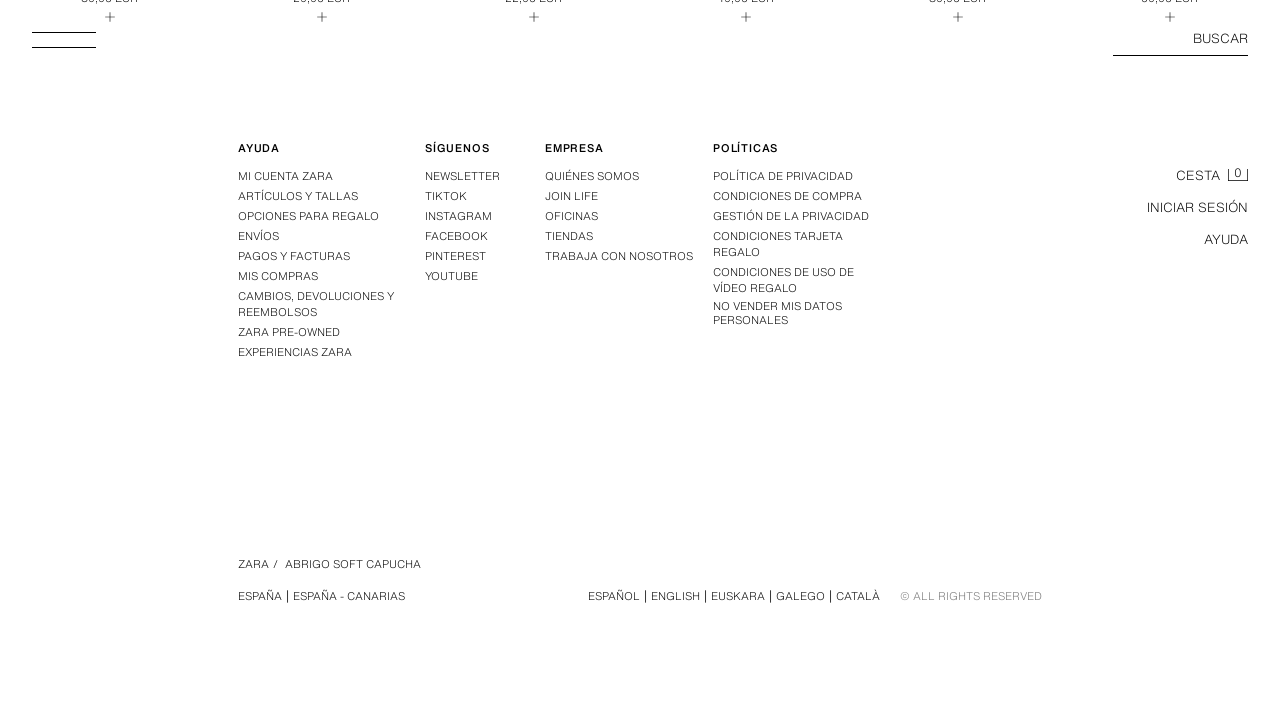

Verified 4th product image loaded successfully
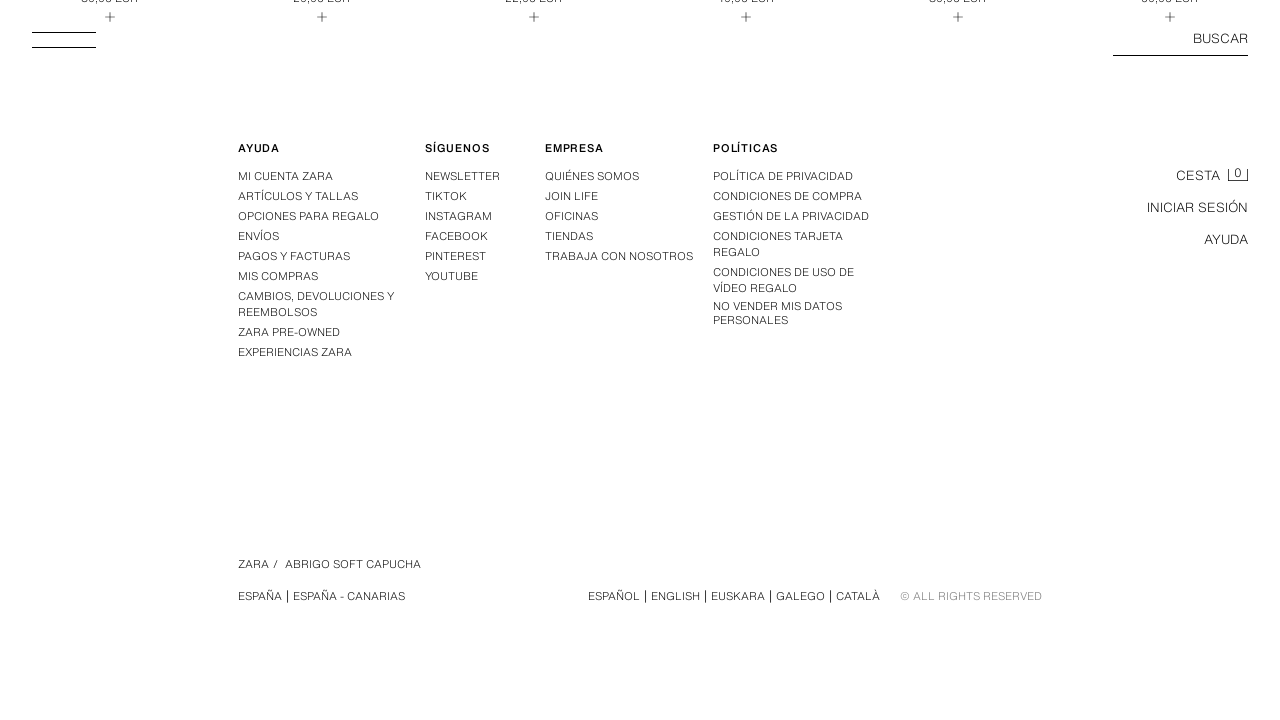

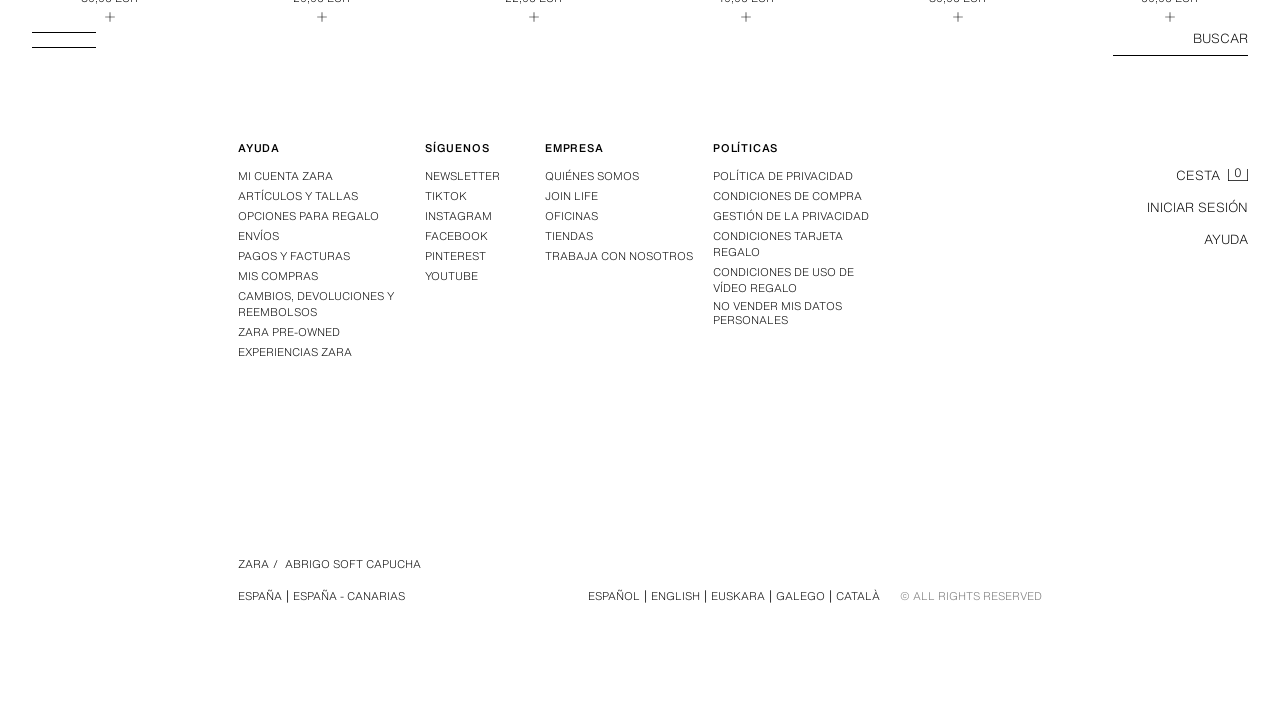